Tests tooltip functionality by hovering over an age input field and verifying the tooltip text appears

Starting URL: https://automationfc.github.io/jquery-tooltip/

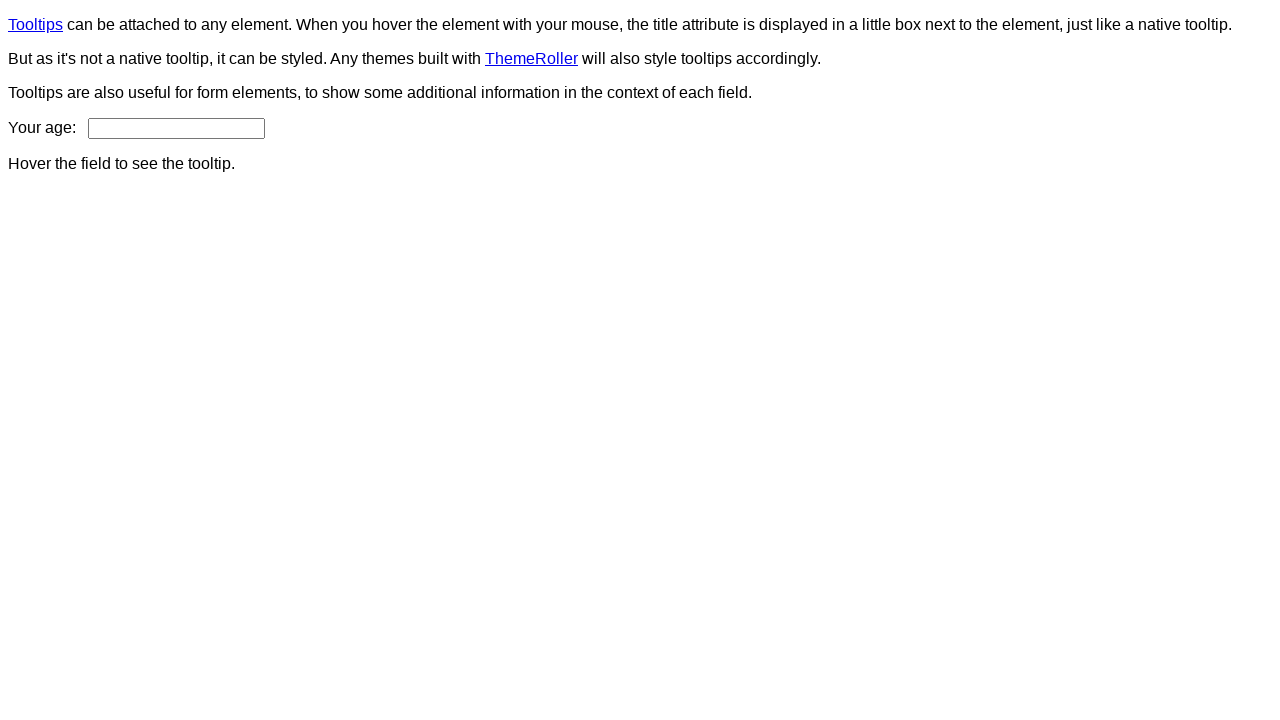

Hovered over age input field to trigger tooltip at (176, 128) on input#age
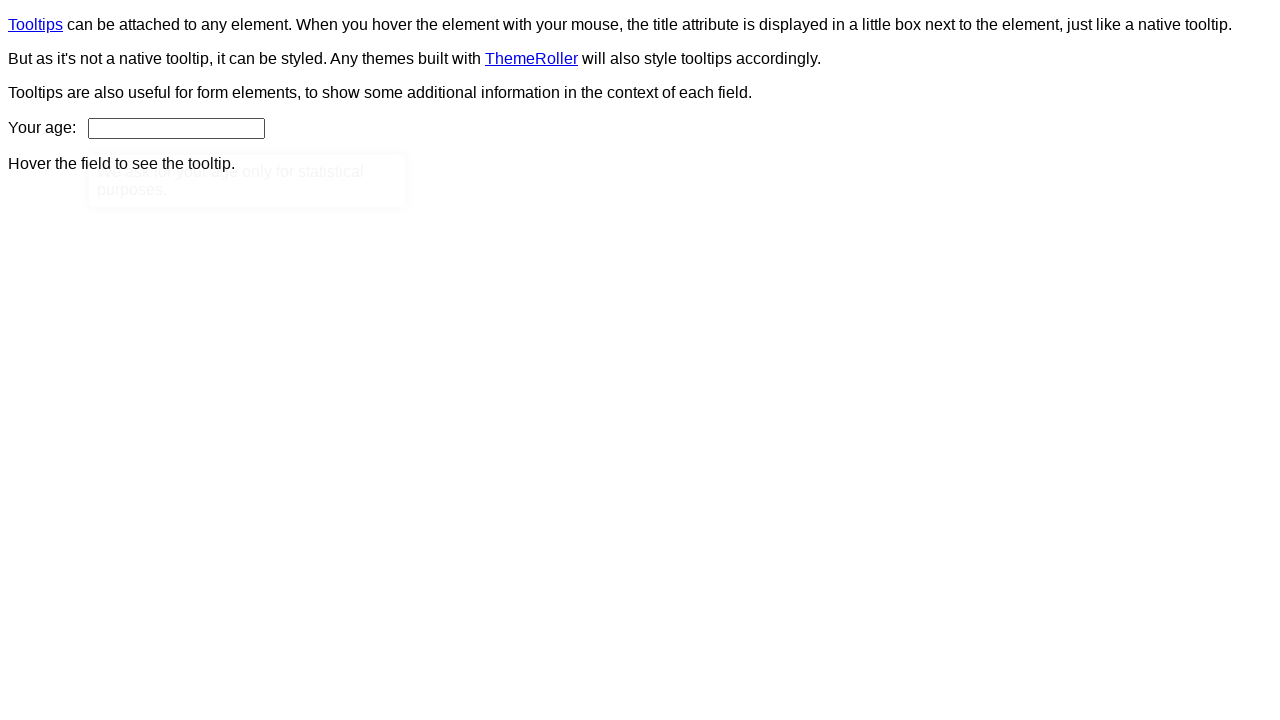

Tooltip content element loaded and is visible
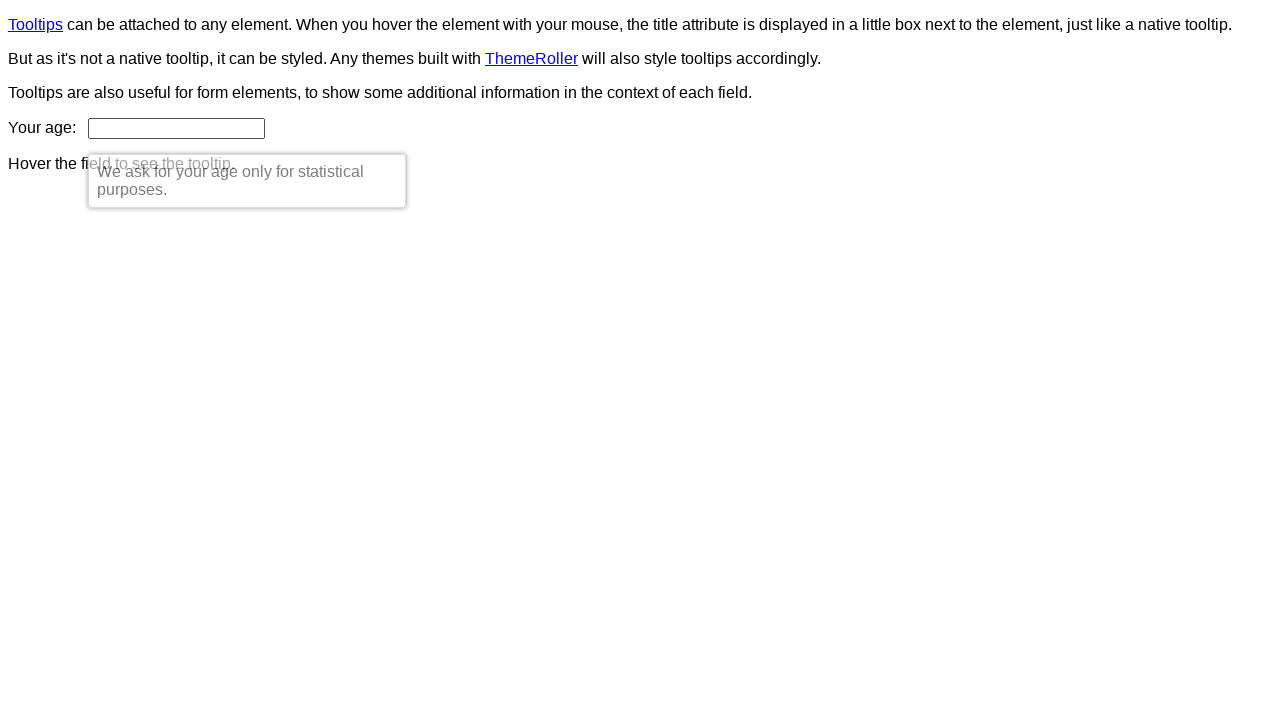

Verified tooltip text matches expected content: 'We ask for your age only for statistical purposes.'
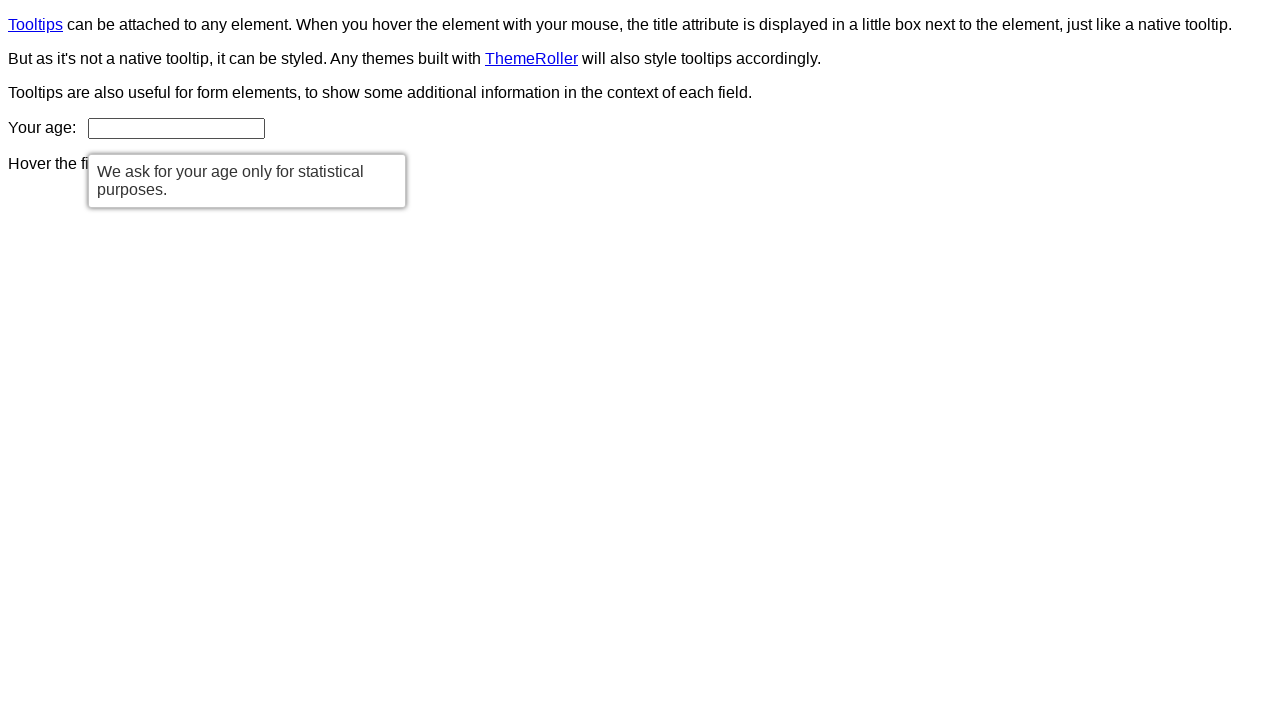

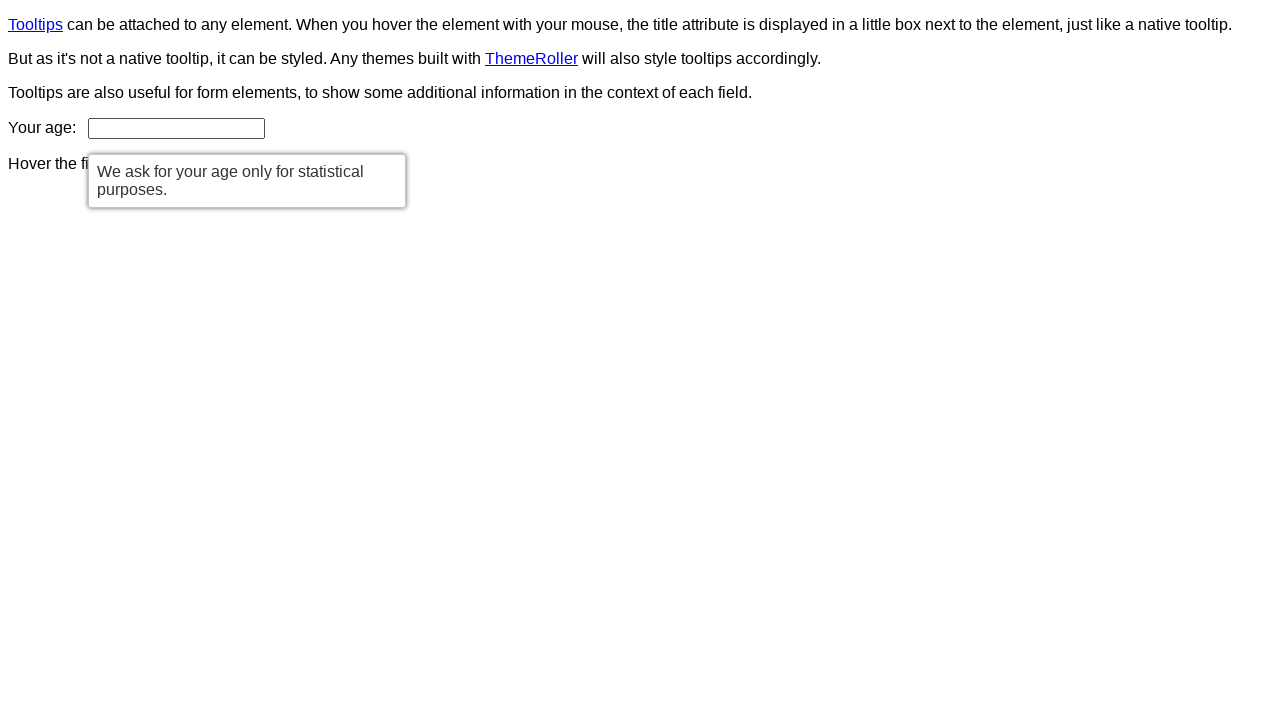